Tests the sortable interaction page on DemoQA by clicking on the List tab and then the Grid tab to switch between different sortable views.

Starting URL: https://demoqa.com/sortable

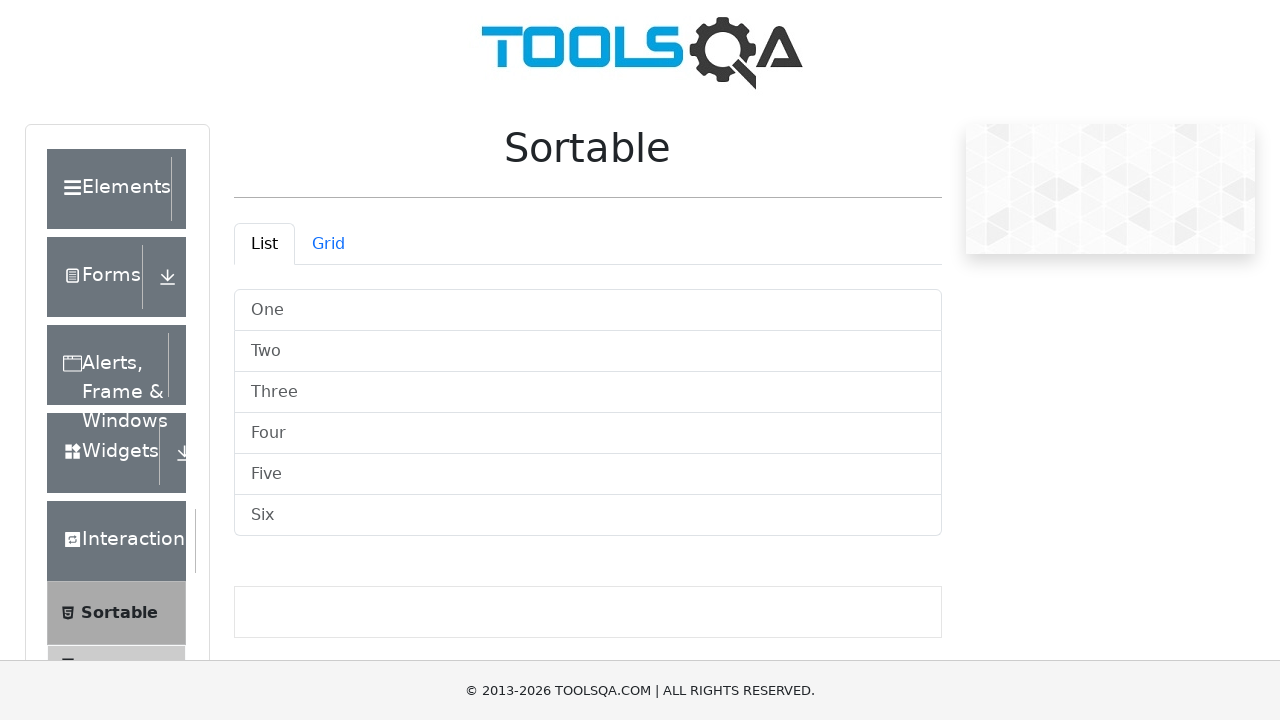

Scrolled List tab into view
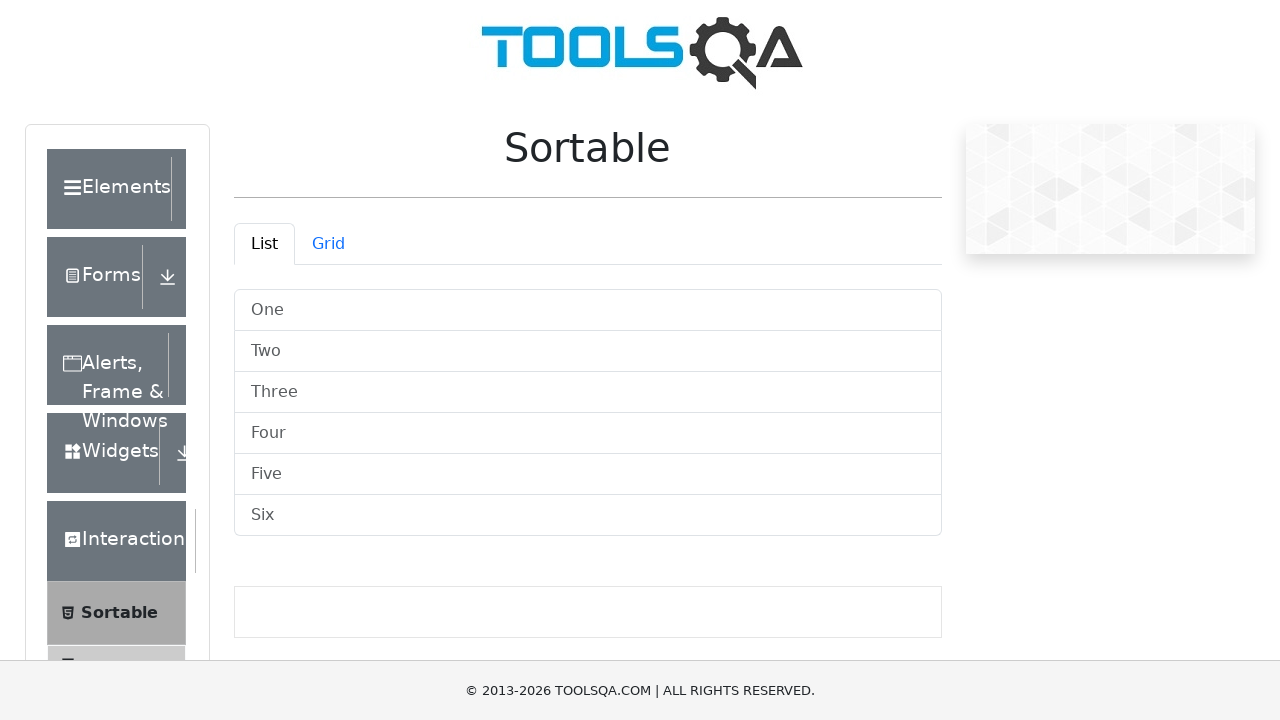

Clicked the List tab to switch to list view at (264, 244) on #demo-tab-list
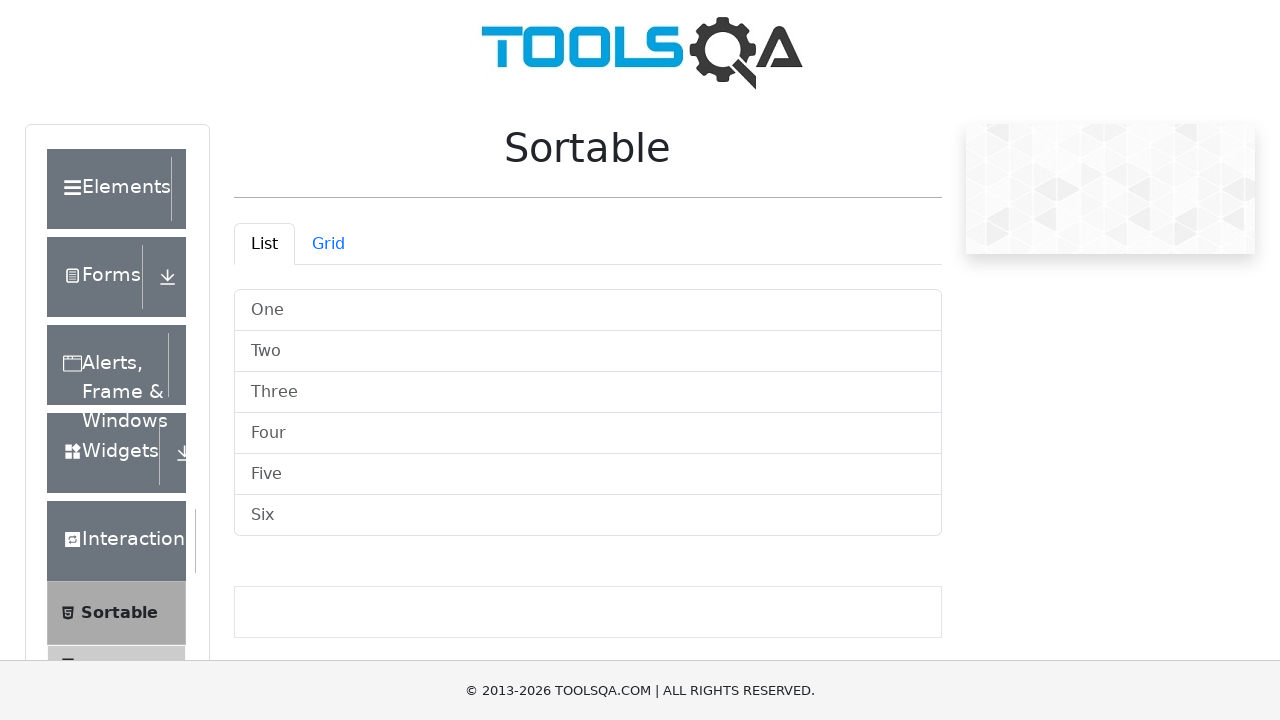

Scrolled Grid tab into view
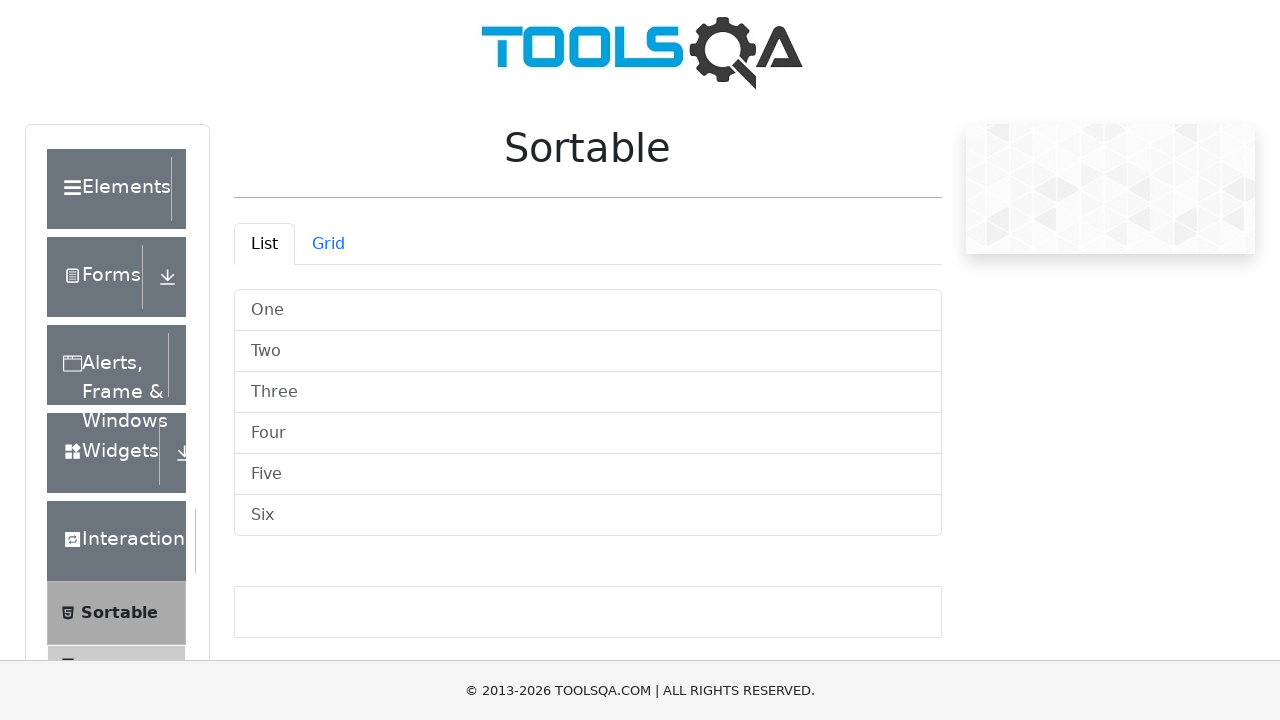

Clicked the Grid tab to switch to grid view at (328, 244) on #demo-tab-grid
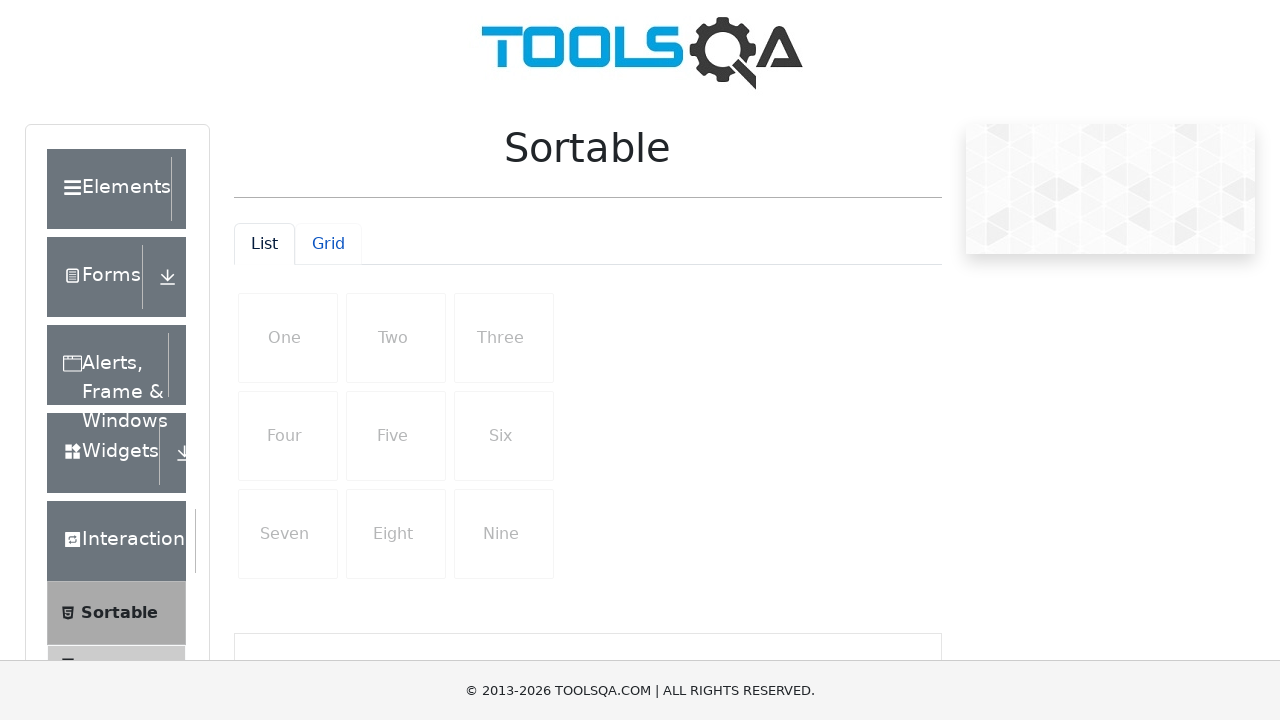

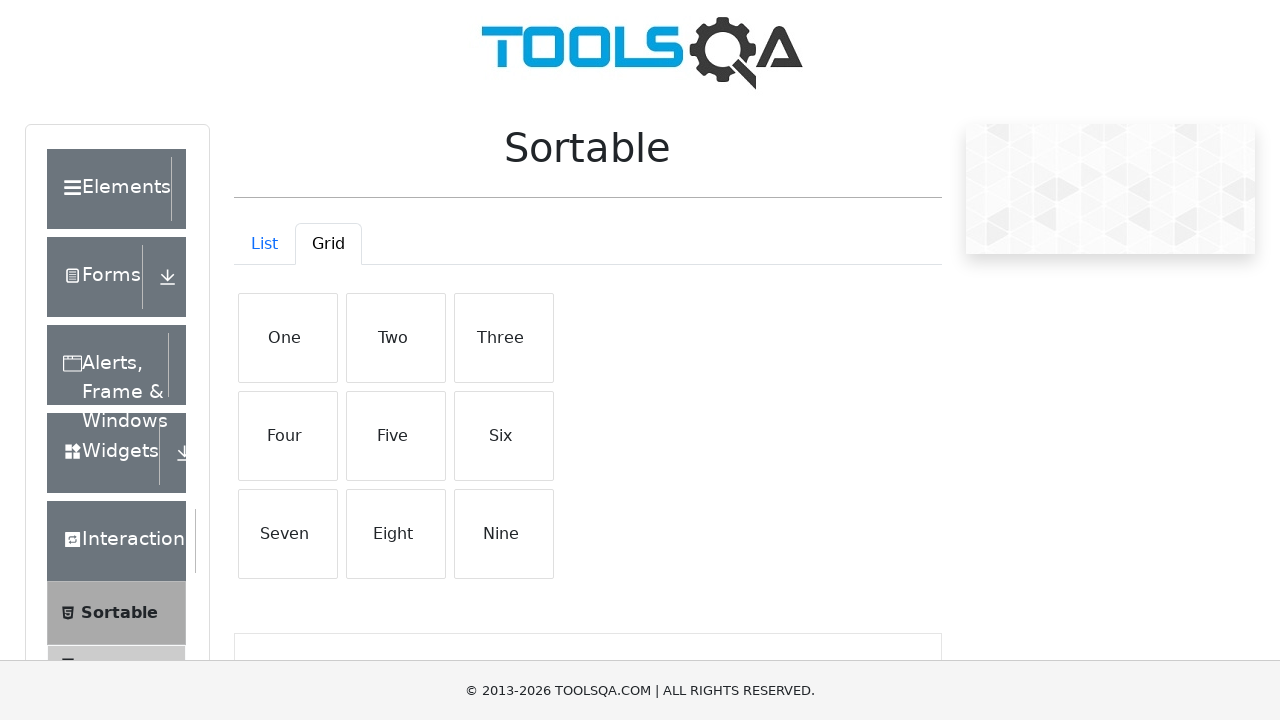